Tests alert popup handling by double-clicking a button to trigger an alert and then accepting it

Starting URL: https://www.hyrtutorials.com/p/alertsdemo.html

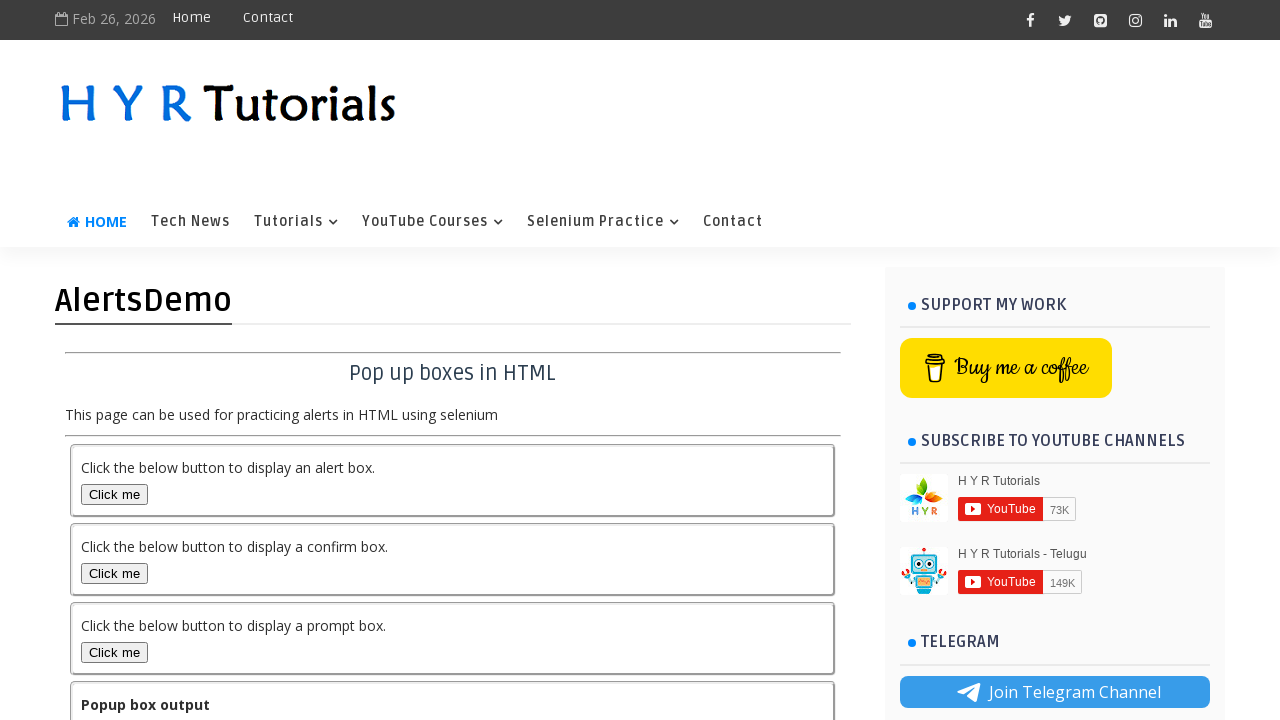

Double-clicked alert button to trigger alert popup at (114, 494) on button#alertBox
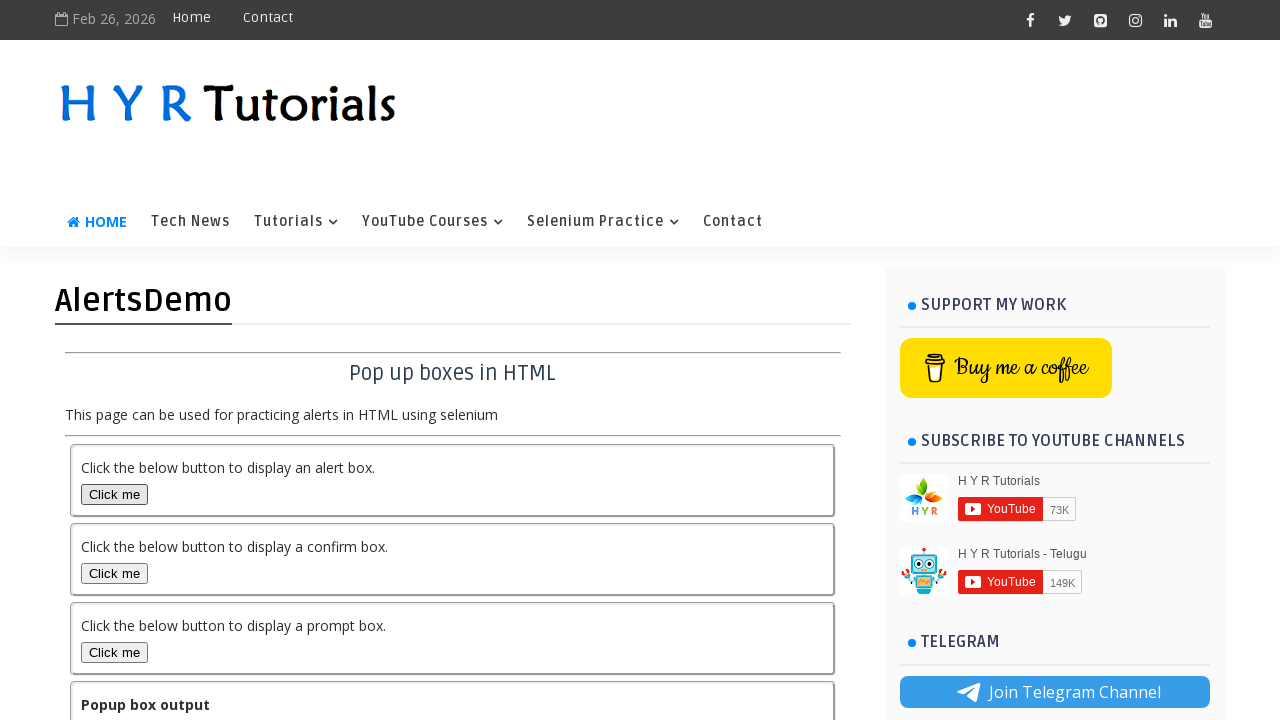

Set up dialog handler to accept alert popups
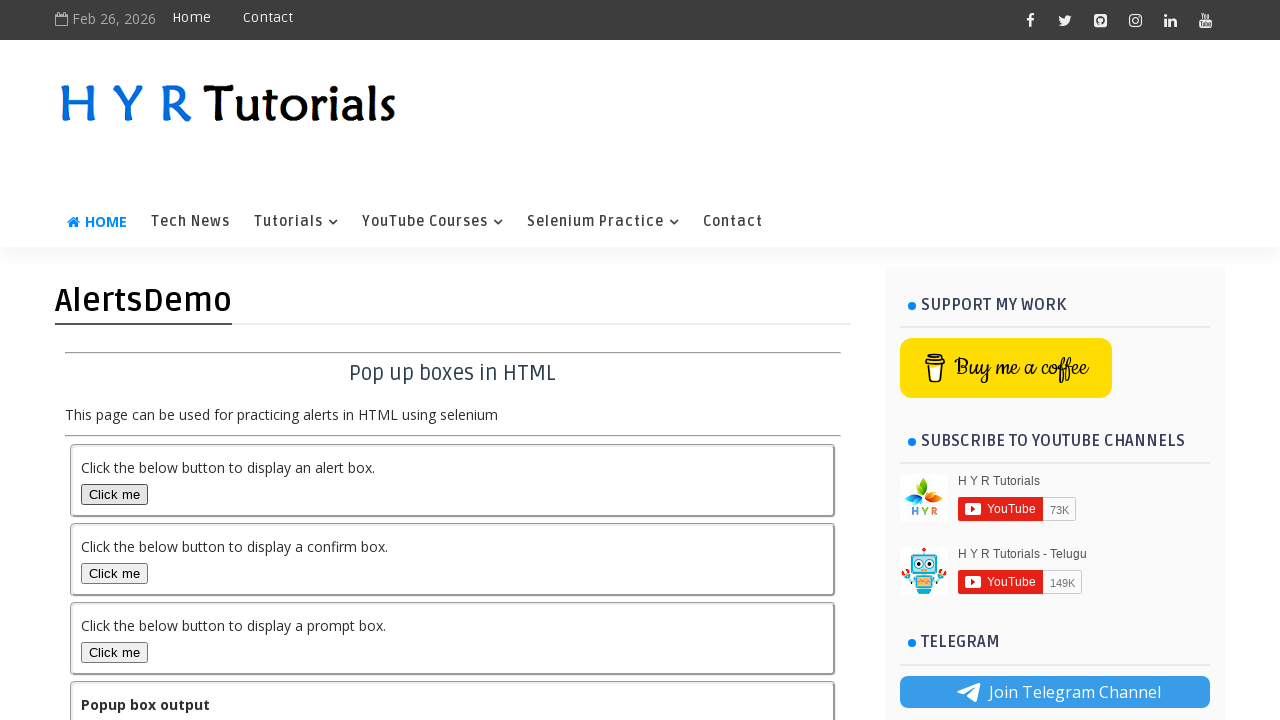

Double-clicked alert button again to trigger alert with handler active at (114, 494) on button#alertBox
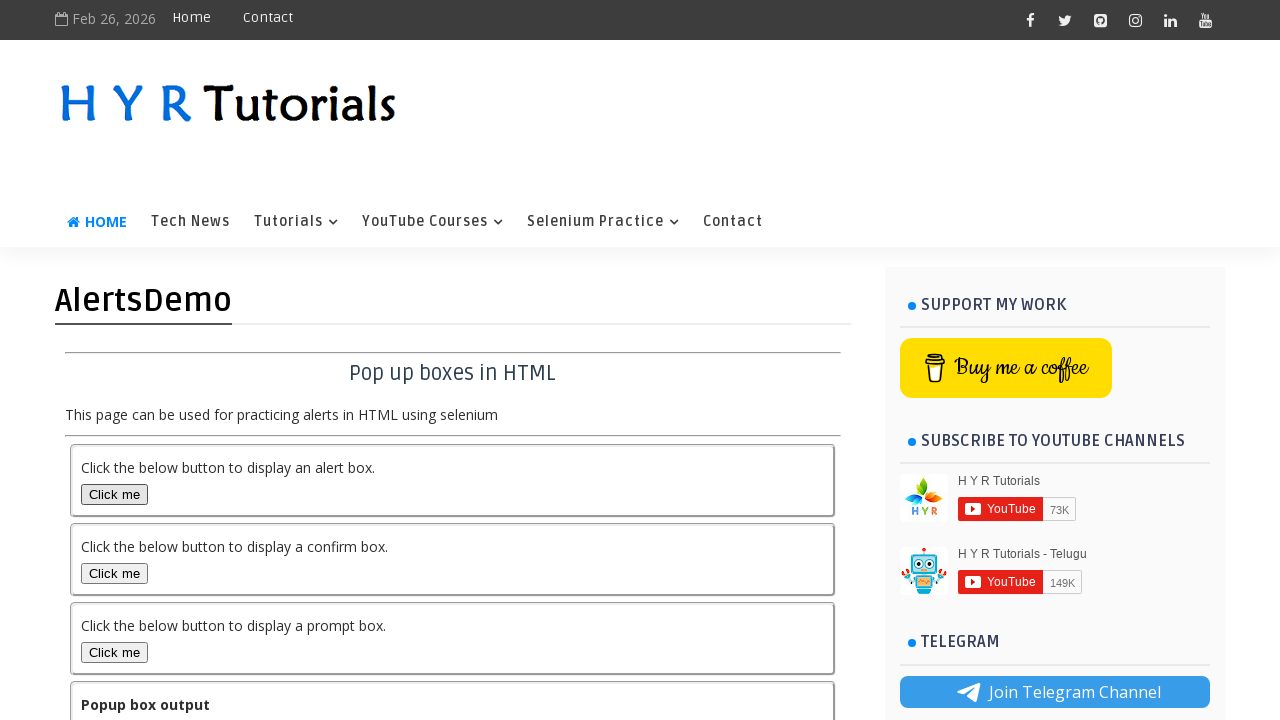

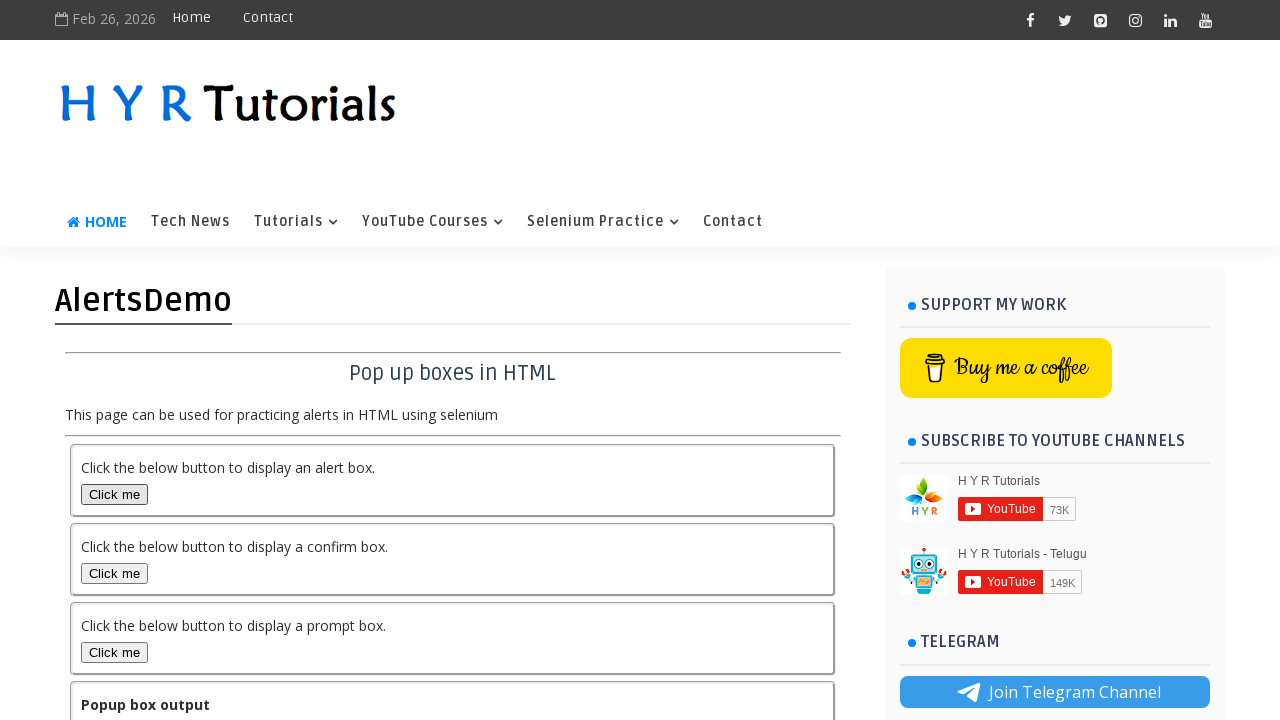